Tests various JavaScript scroll operations on the Selenium website, including scrolling up, down, left, right, and to page boundaries.

Starting URL: https://www.seleniumhq.org/

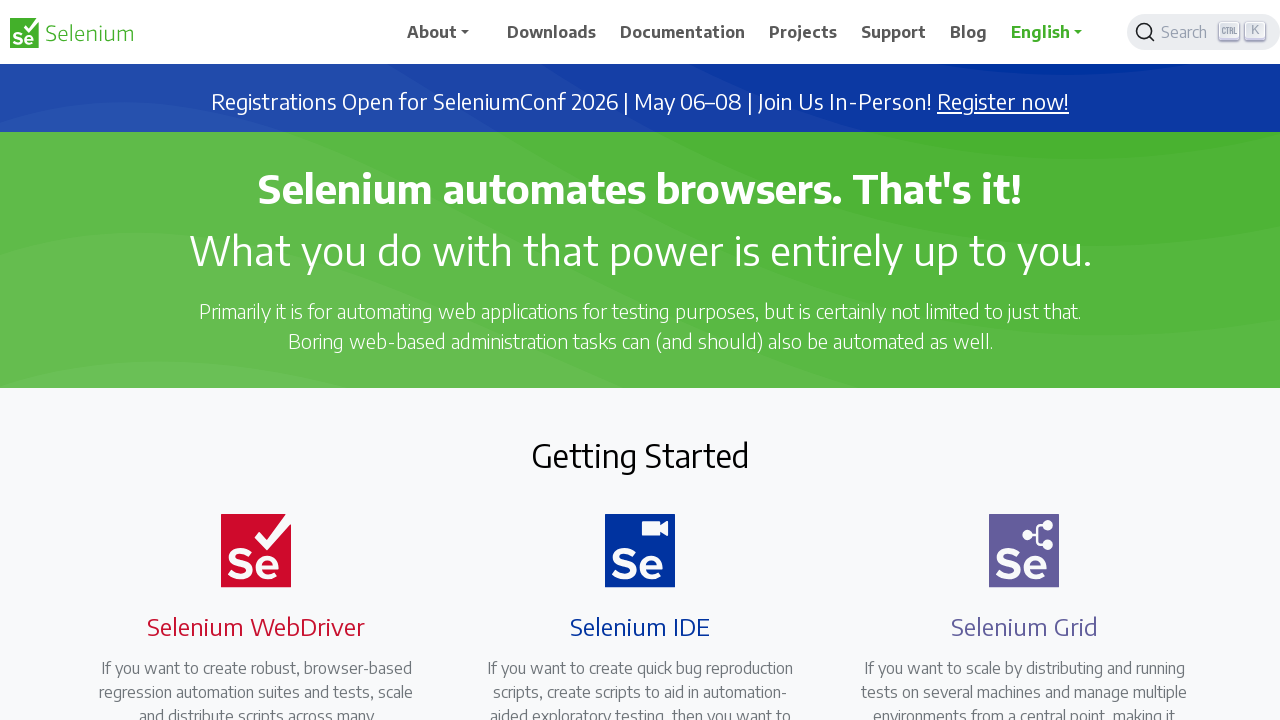

Page loaded (domcontentloaded state reached)
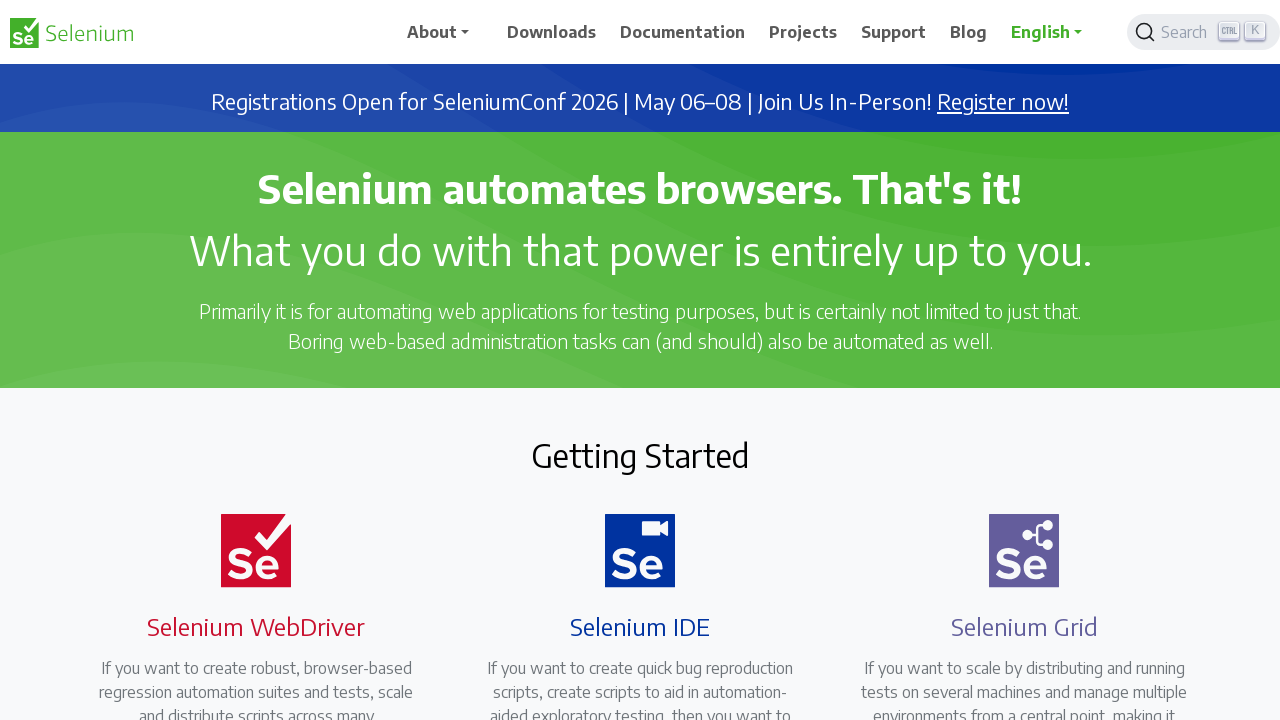

Scrolled down by 500 pixels
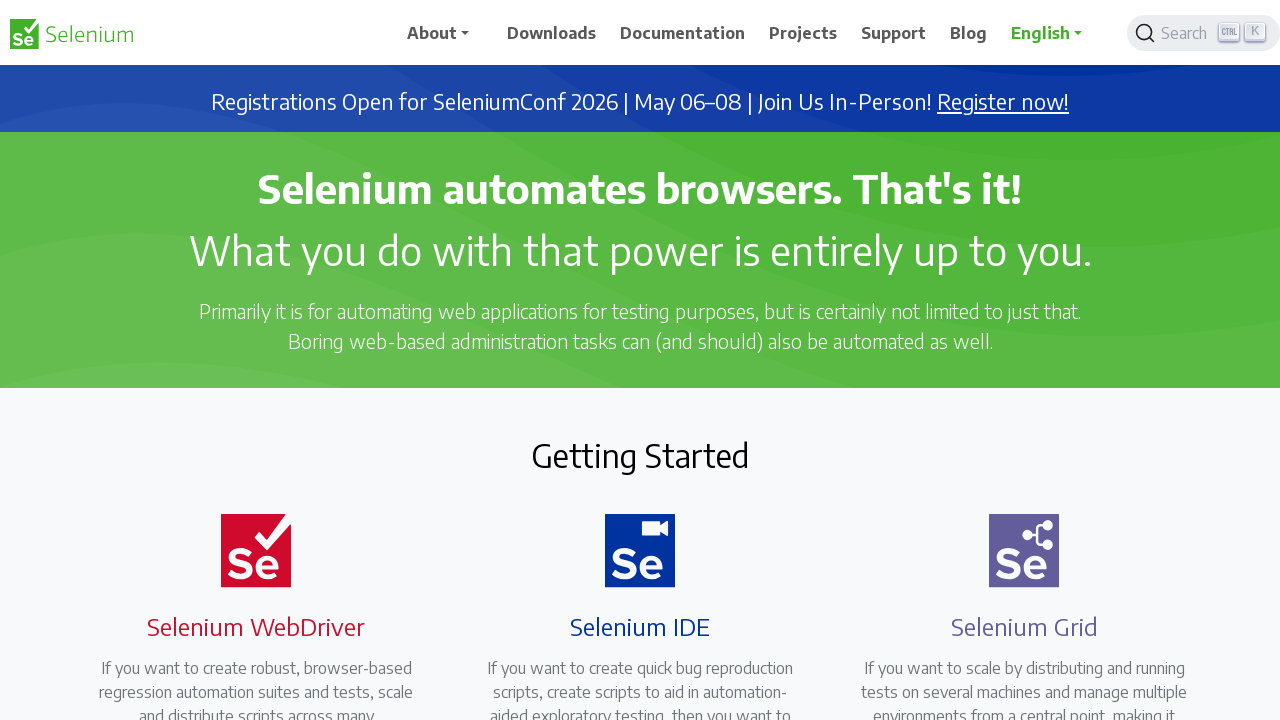

Waited 500ms after scrolling down
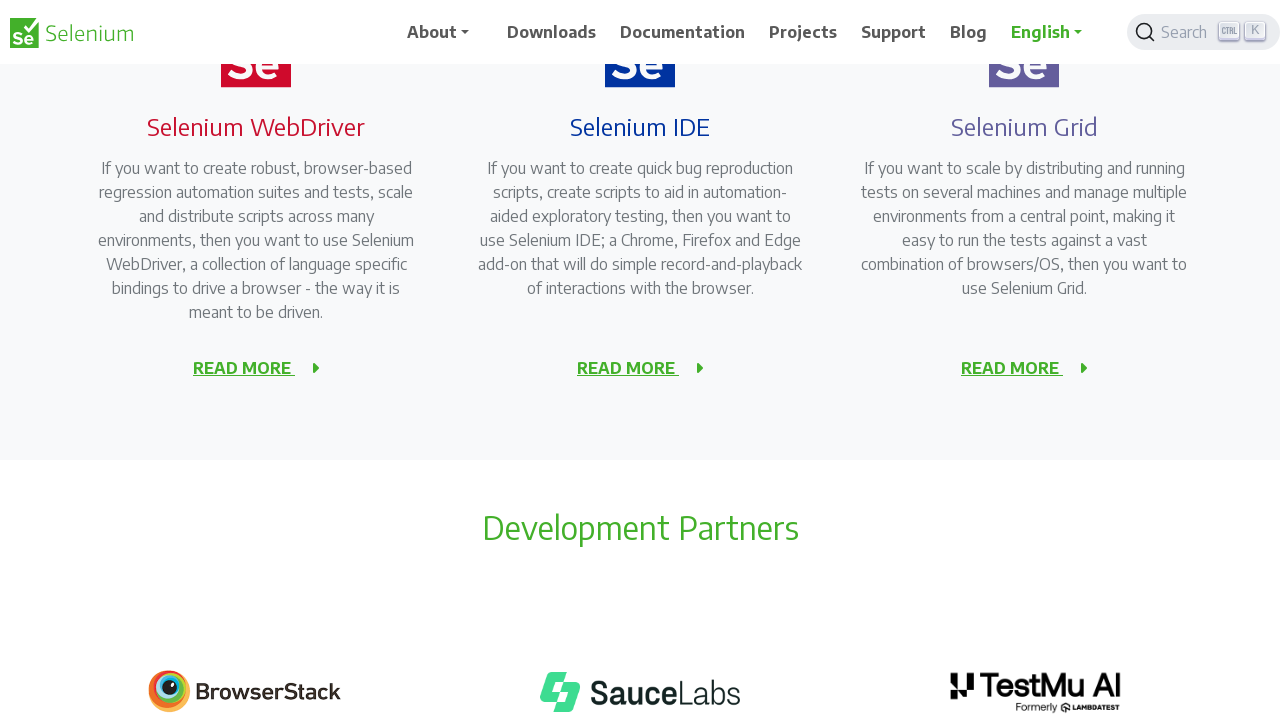

Scrolled up by 500 pixels
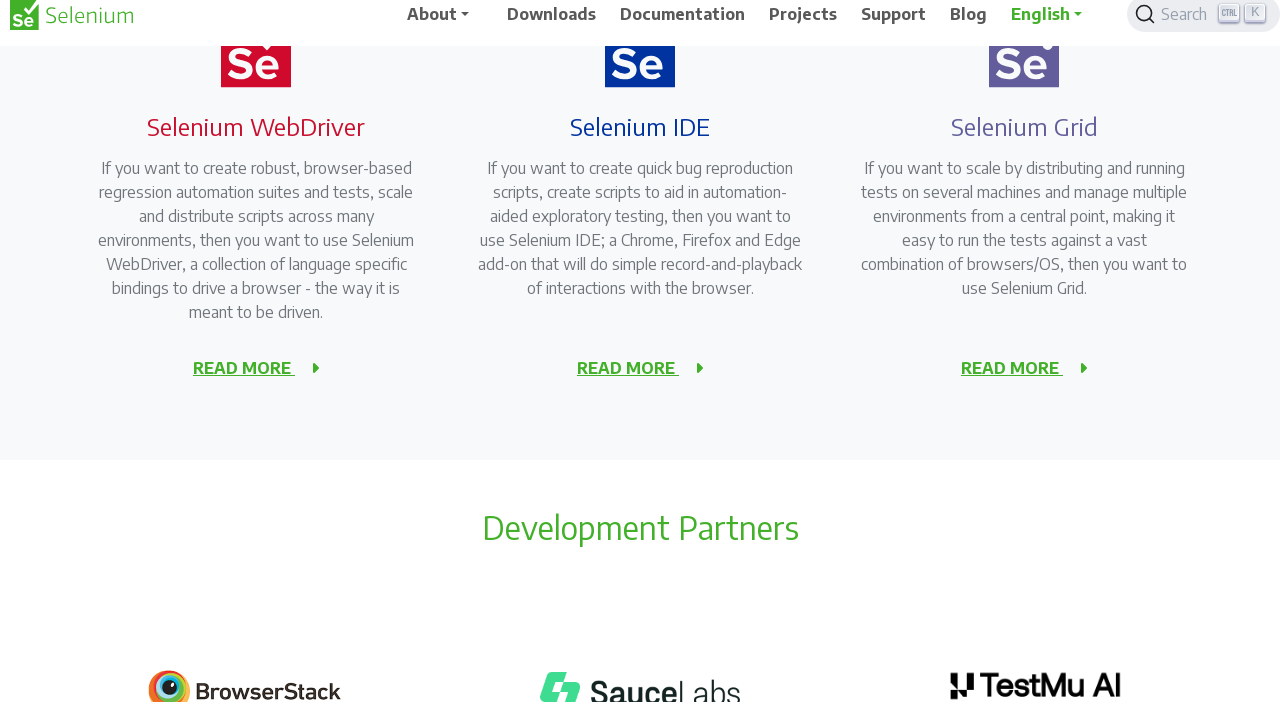

Waited 500ms after scrolling up
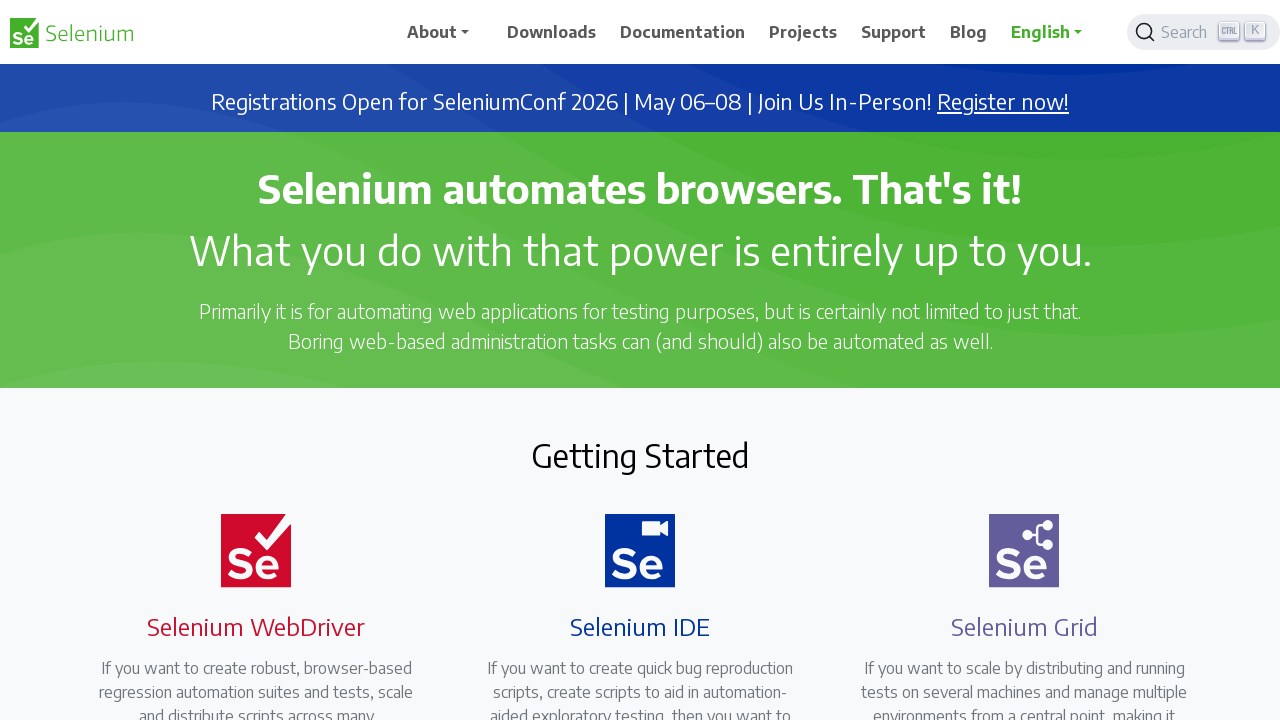

Scrolled right by 500 pixels
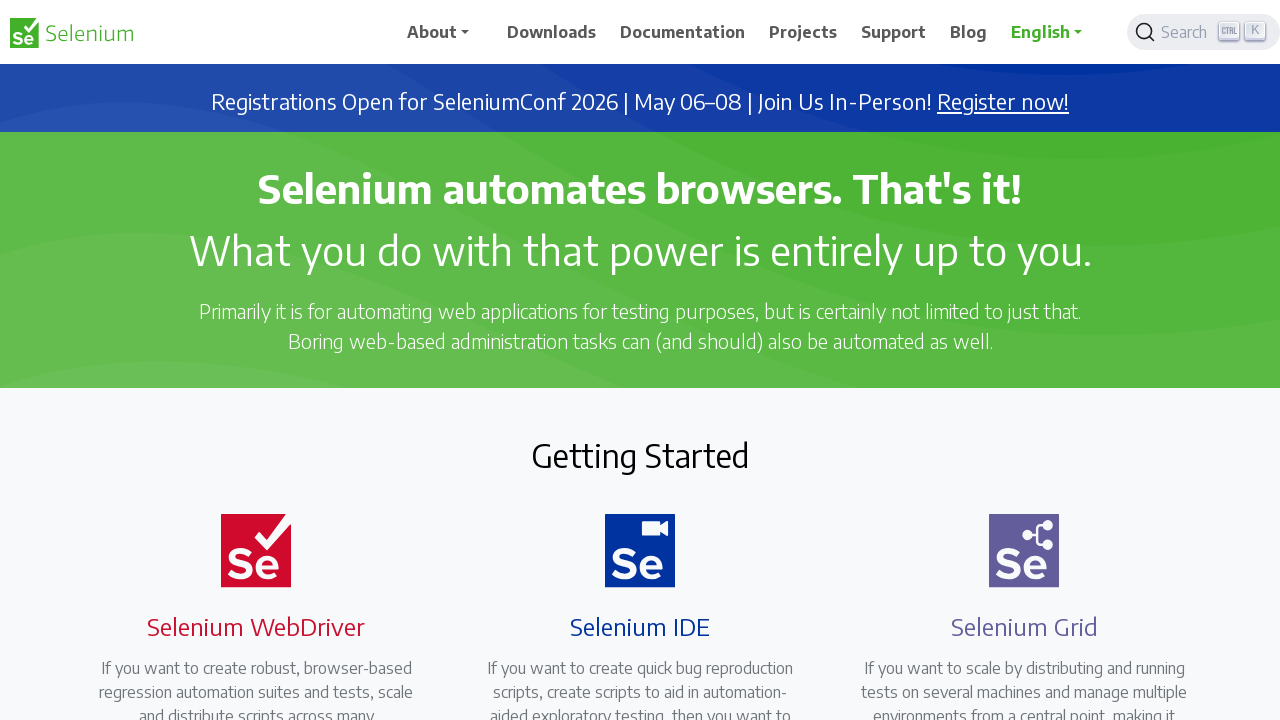

Waited 500ms after scrolling right
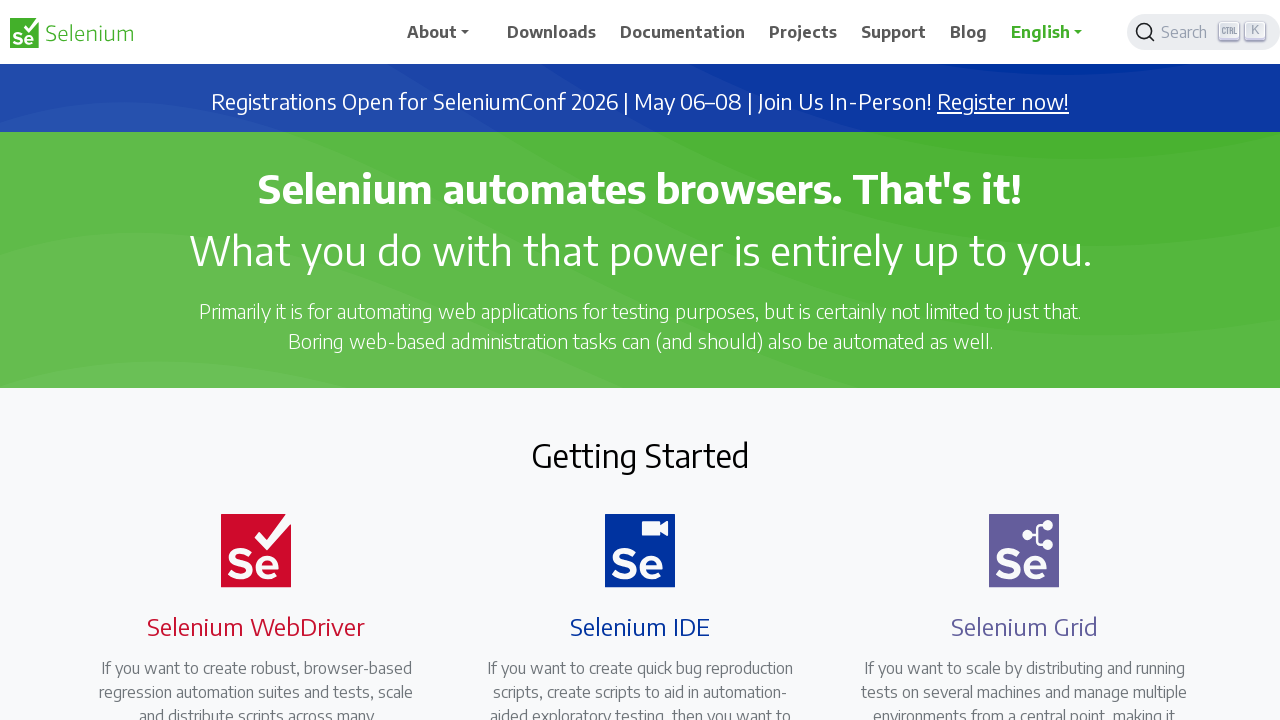

Scrolled to bottom of page
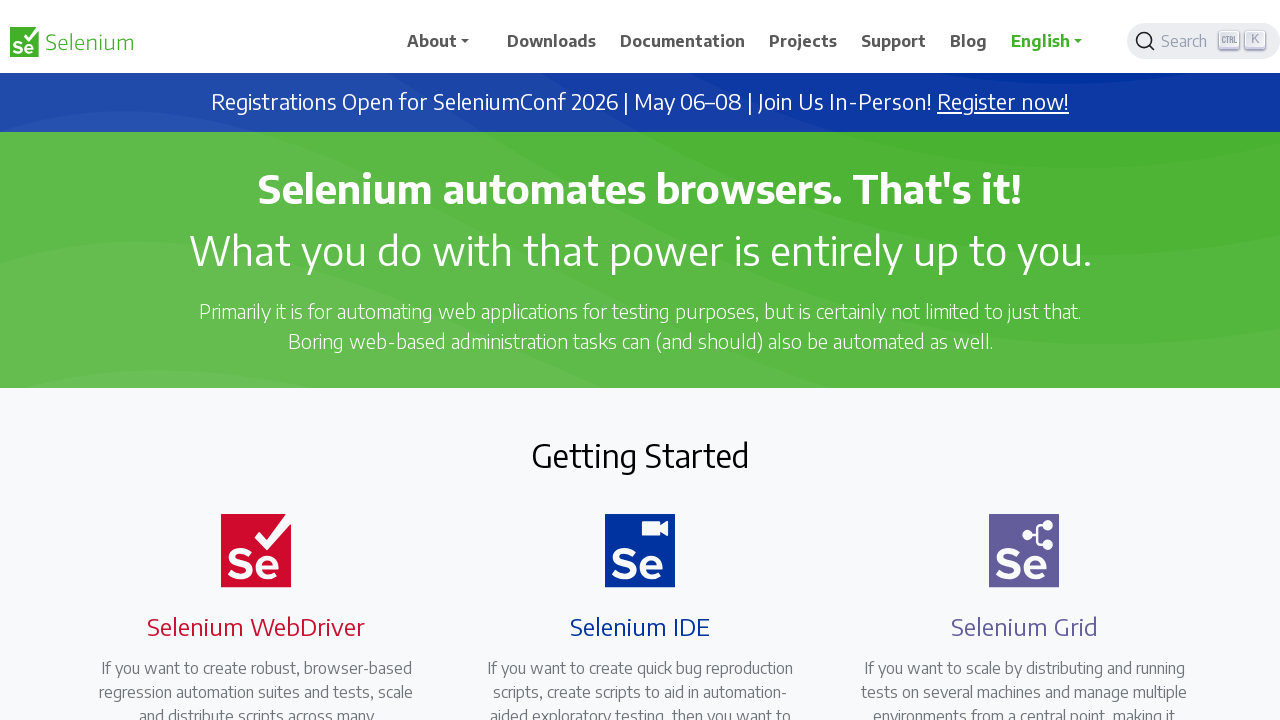

Waited 500ms after scrolling to bottom
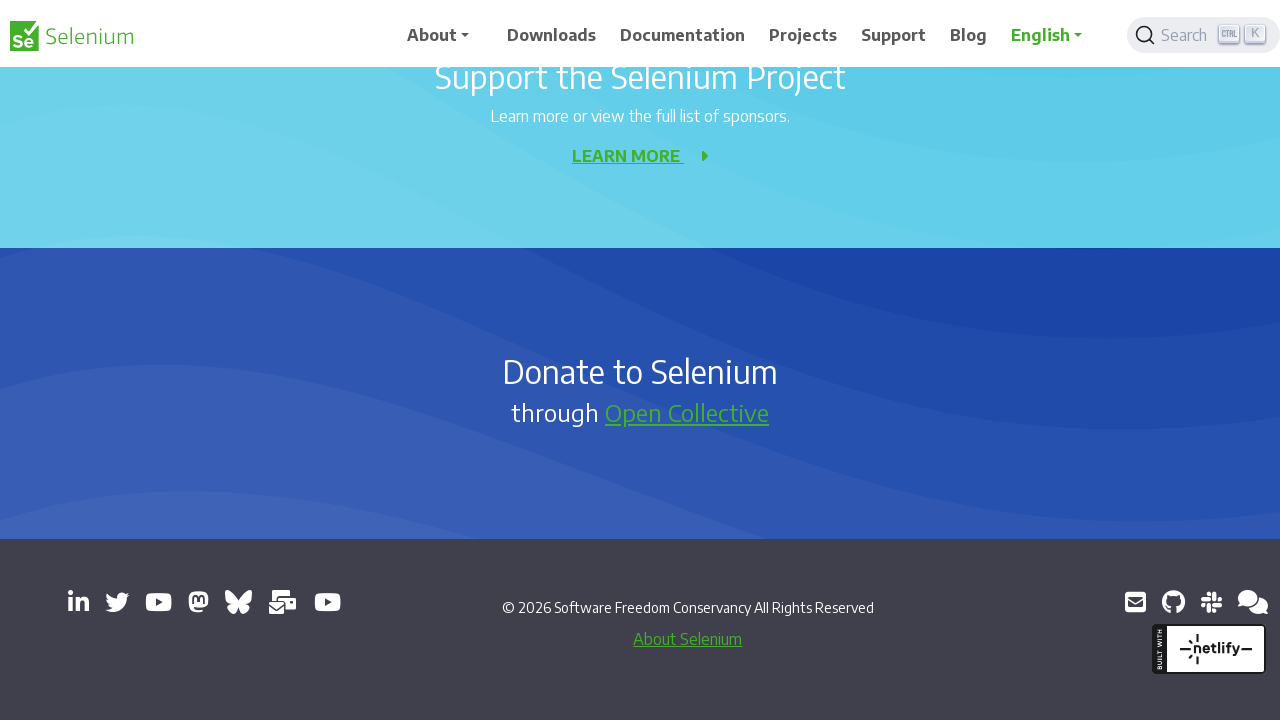

Scrolled to top of page
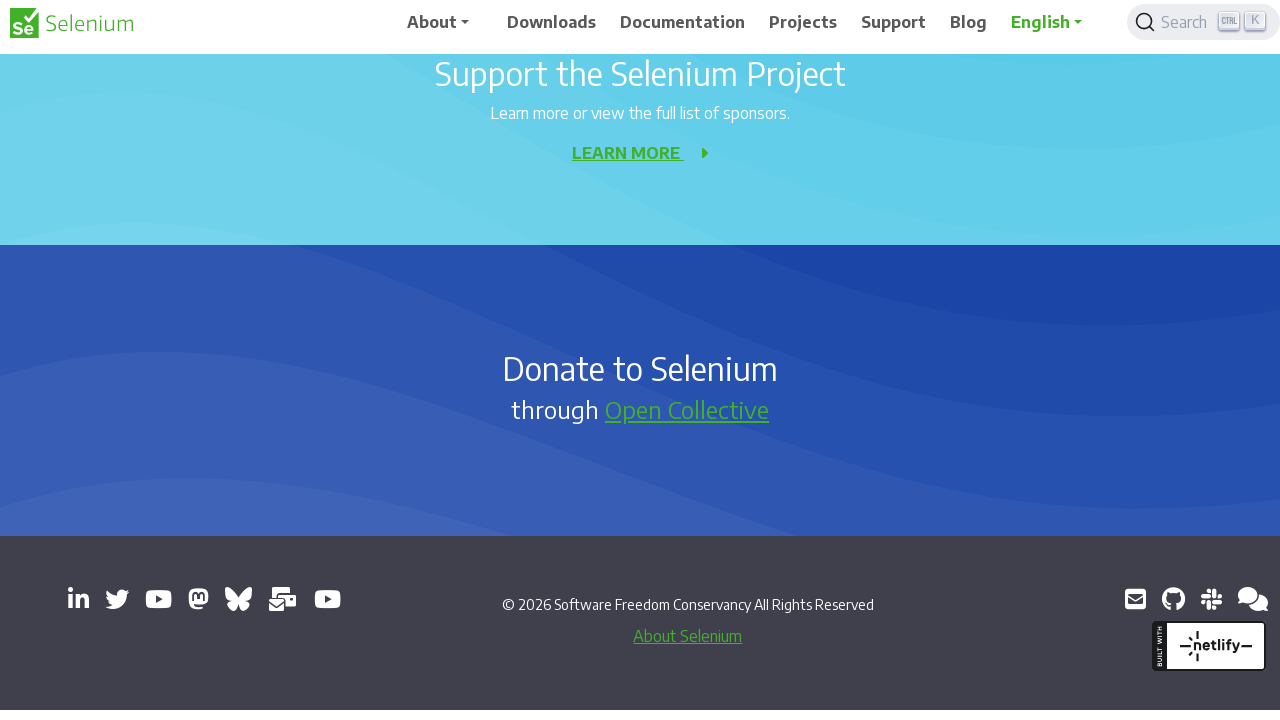

Waited 500ms after scrolling to top
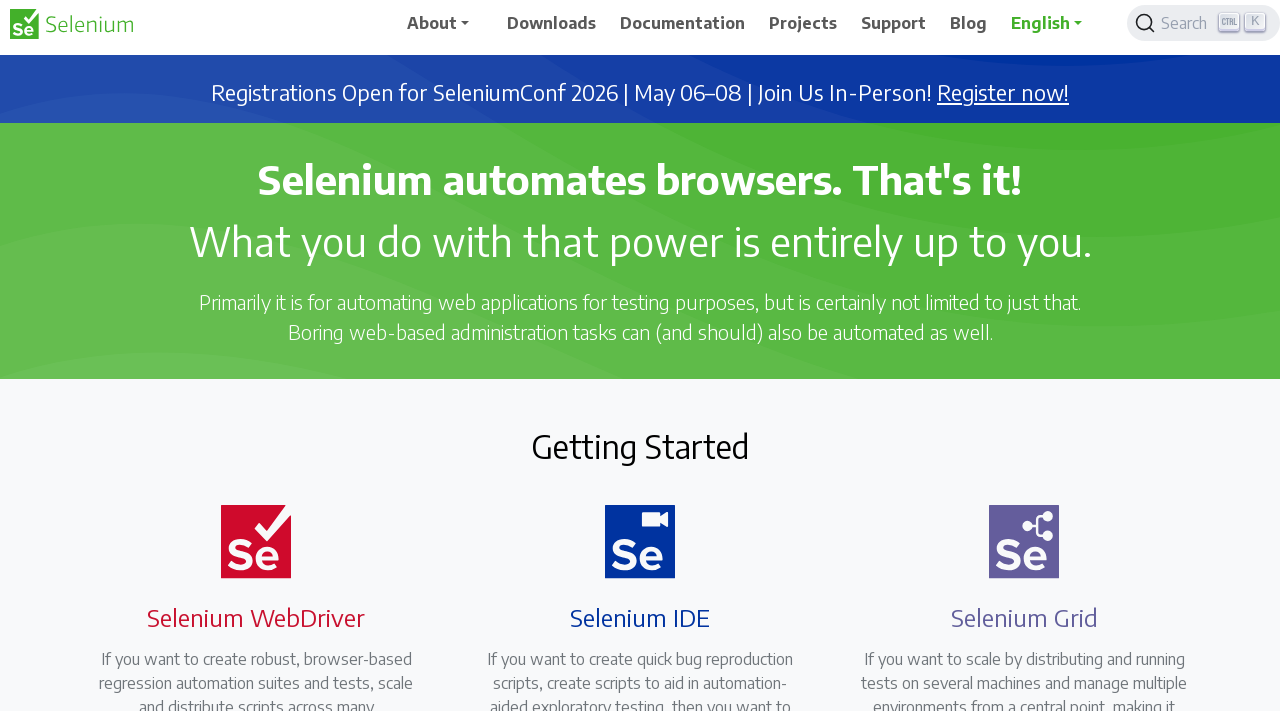

Scrolled to right edge of page
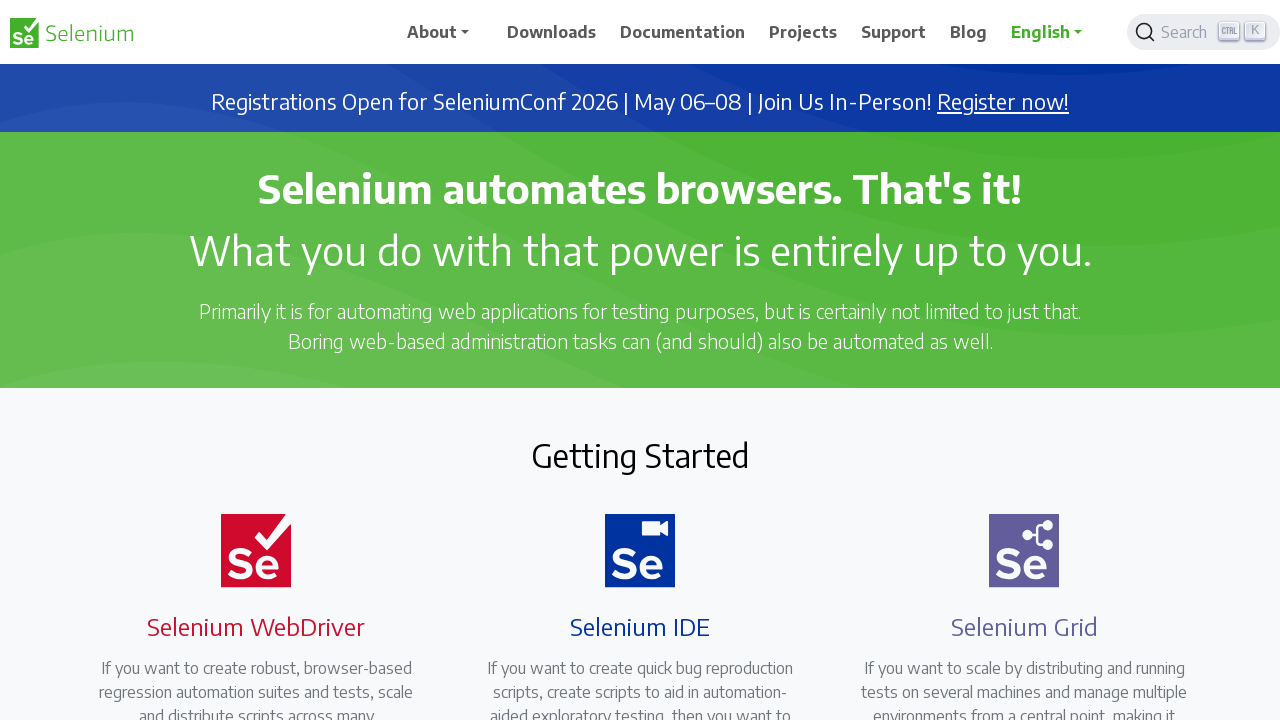

Waited 500ms after scrolling to right edge
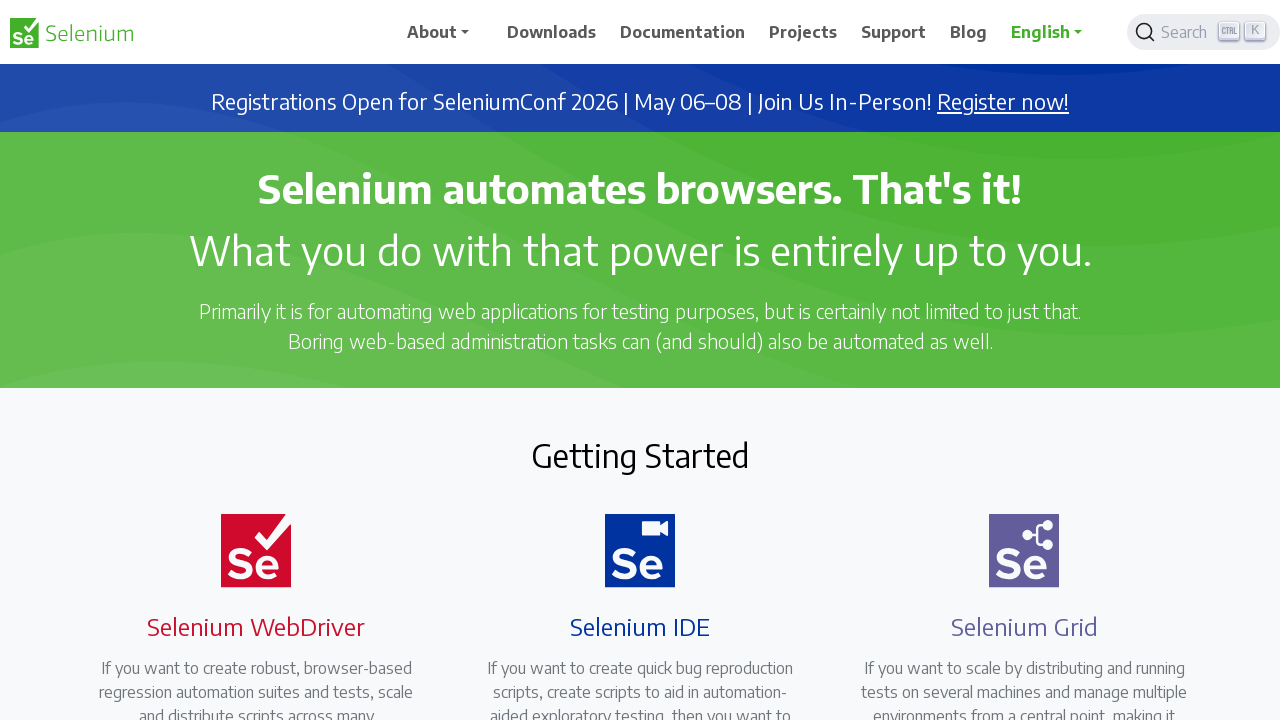

Scrolled back to left edge of page
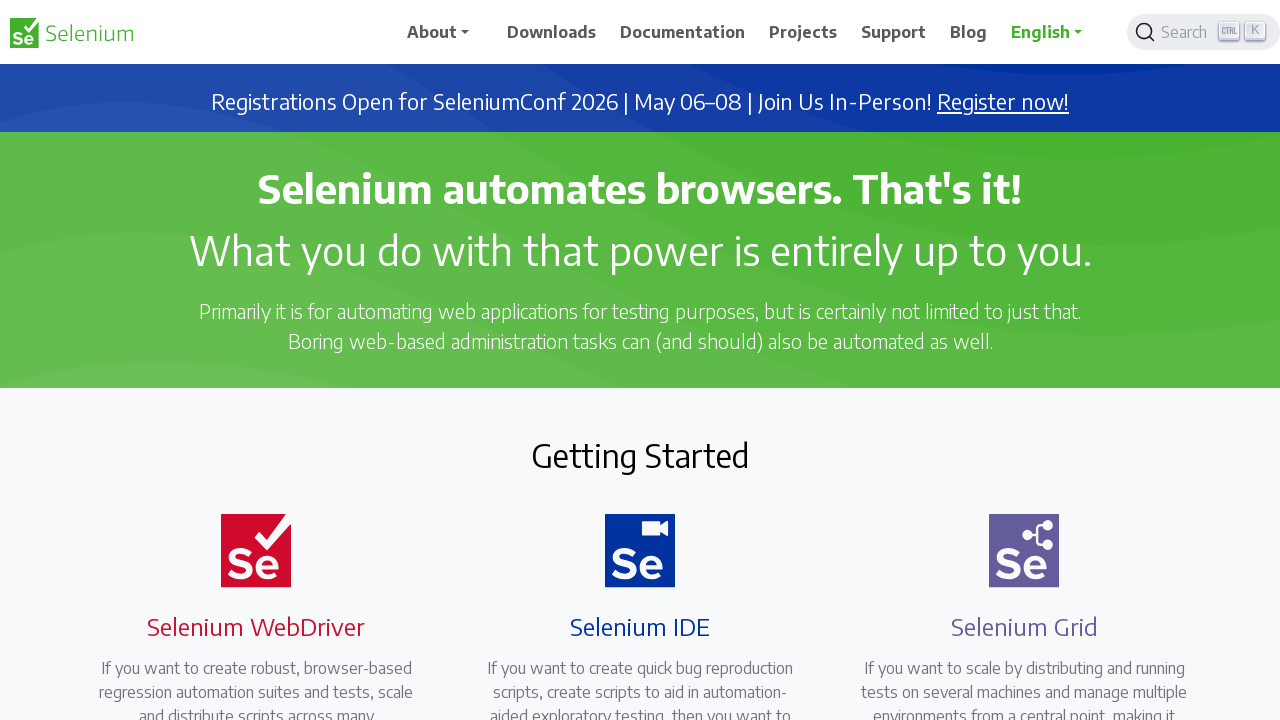

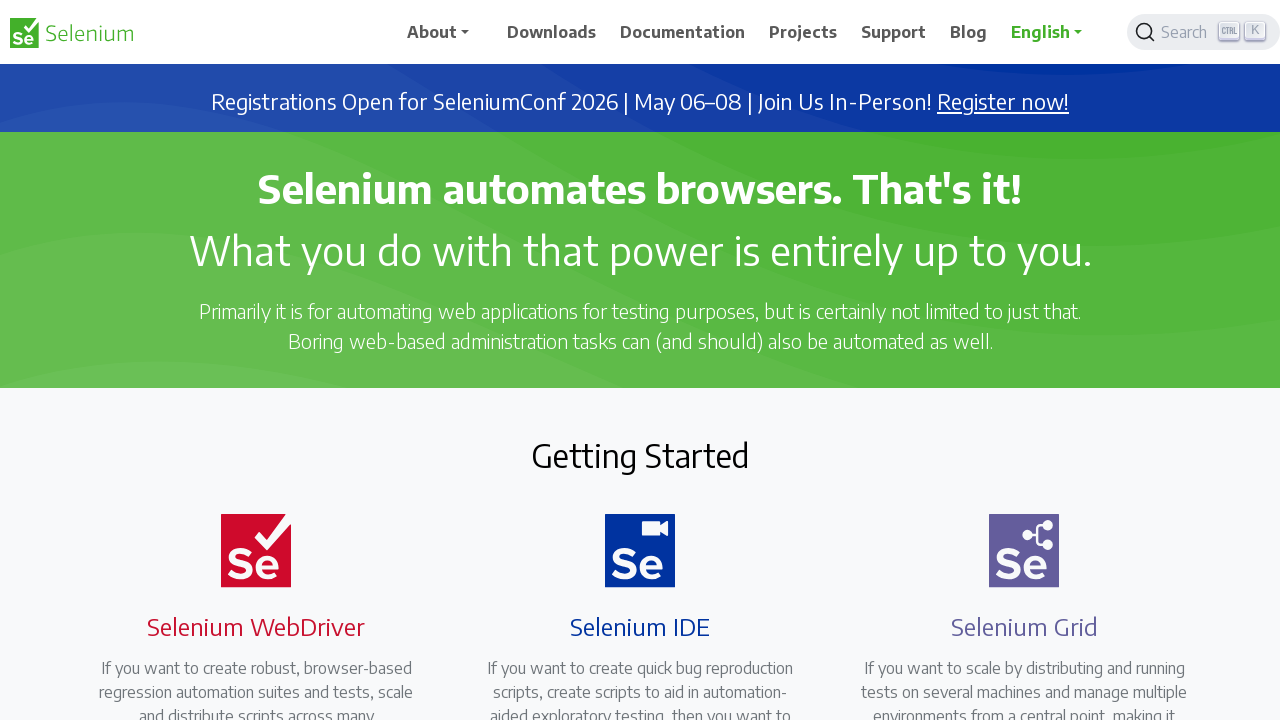